Search for a non-existent author and verify no books are displayed

Starting URL: https://demoqa.com/books

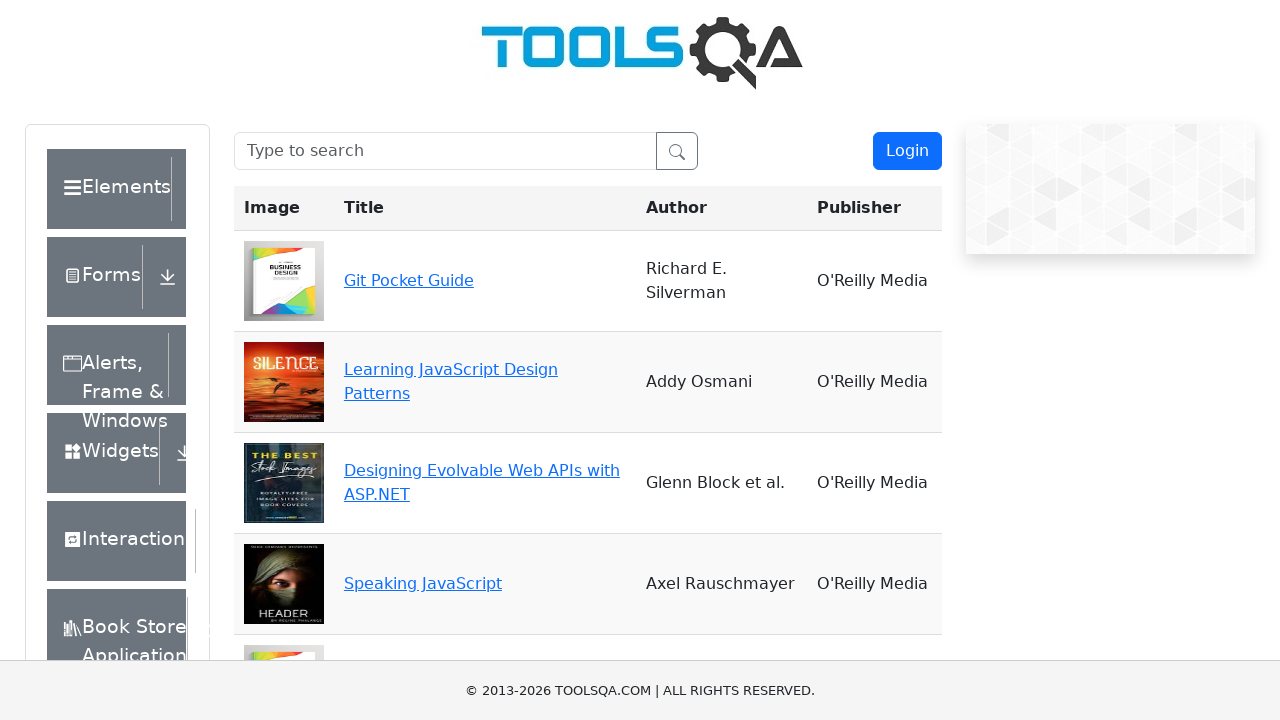

Filled search box with non-existent author name 'This Author Does Not Exist At All On This Website' on #searchBox
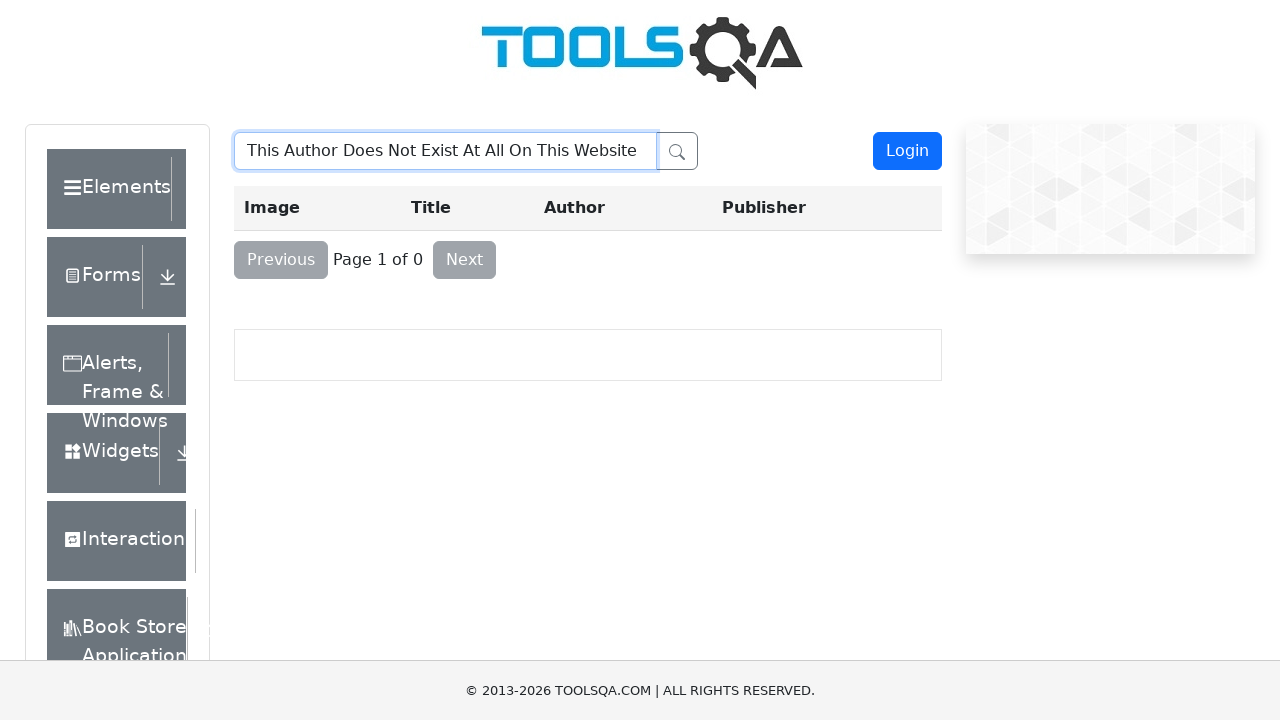

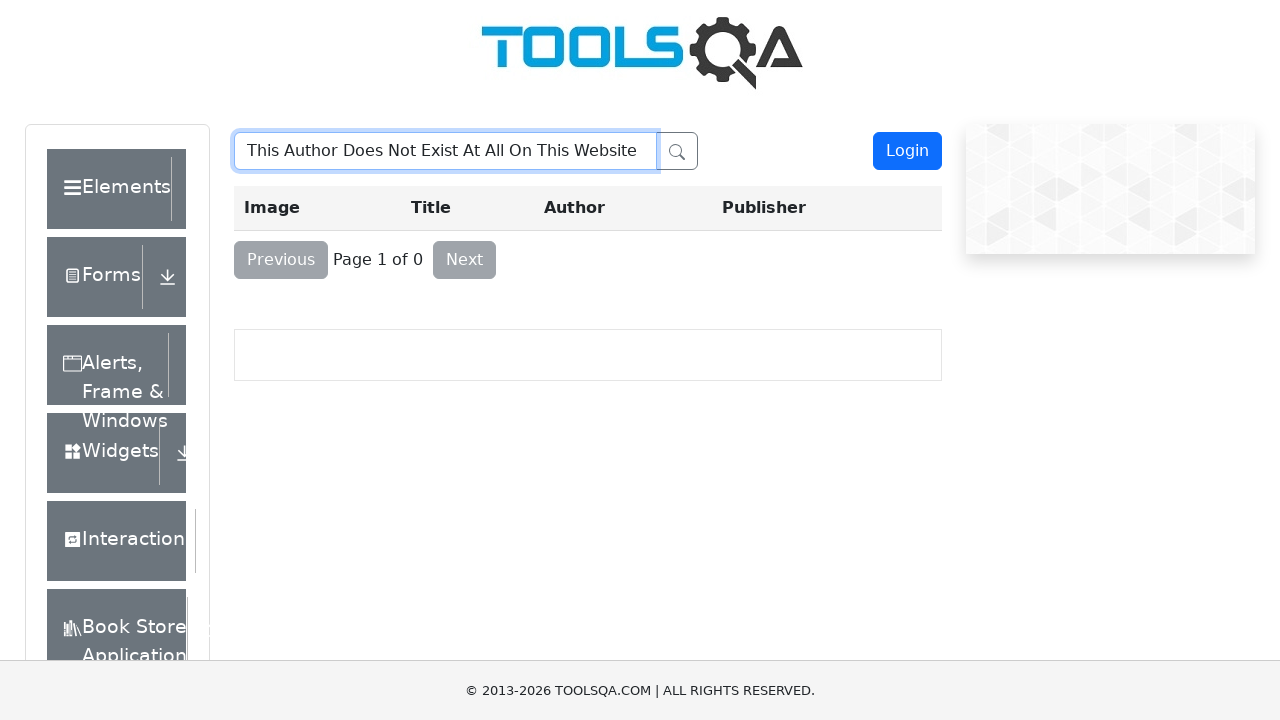